Tests that a user can modify form input values including first name, last initial, and uncheck a checkbox

Starting URL: https://www.myrapname.com

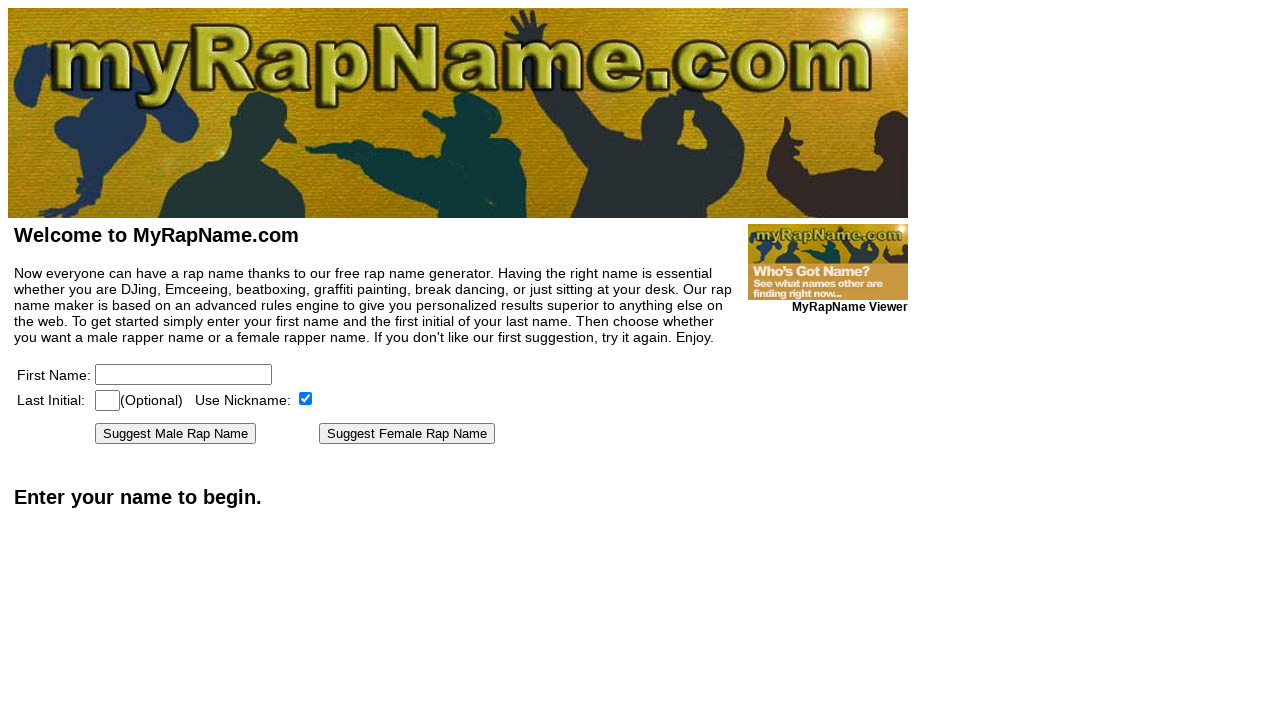

Filled first name field with 'Kristi' on [name=firstname]
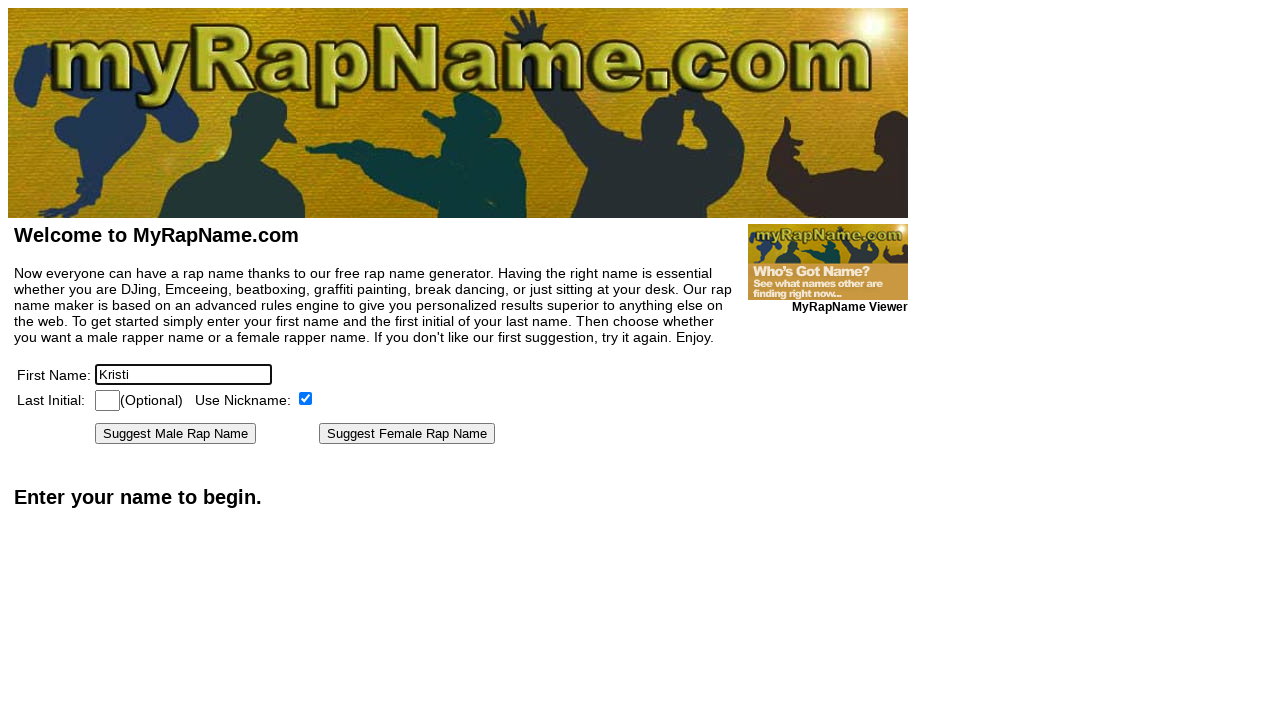

Filled last initial field with 'A' on [name=lastinitial]
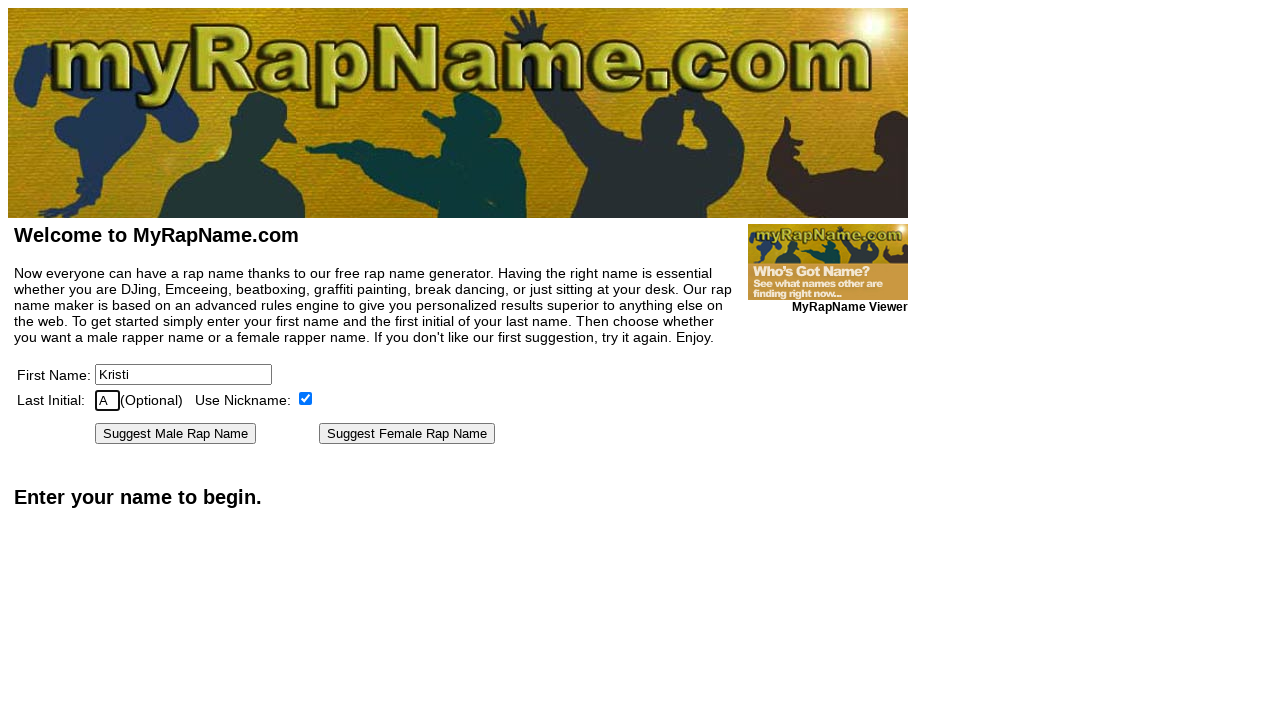

Unchecked the checkbox at (306, 398) on [type=checkbox]
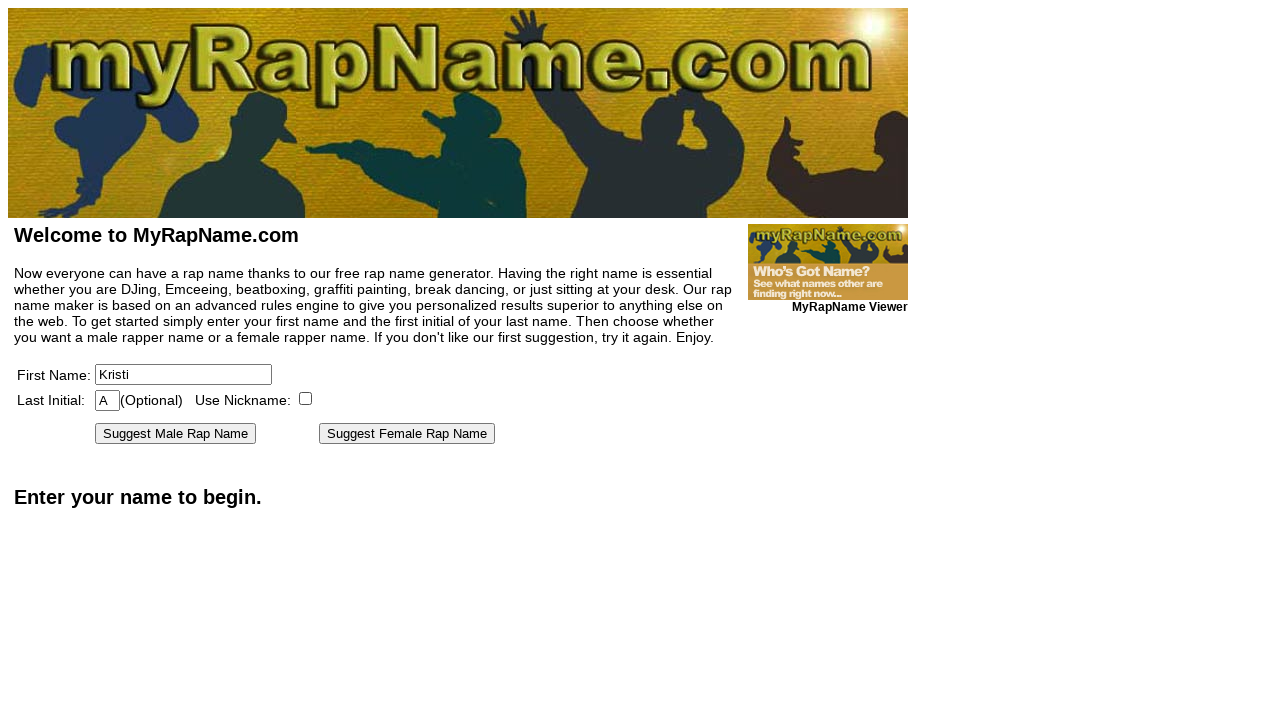

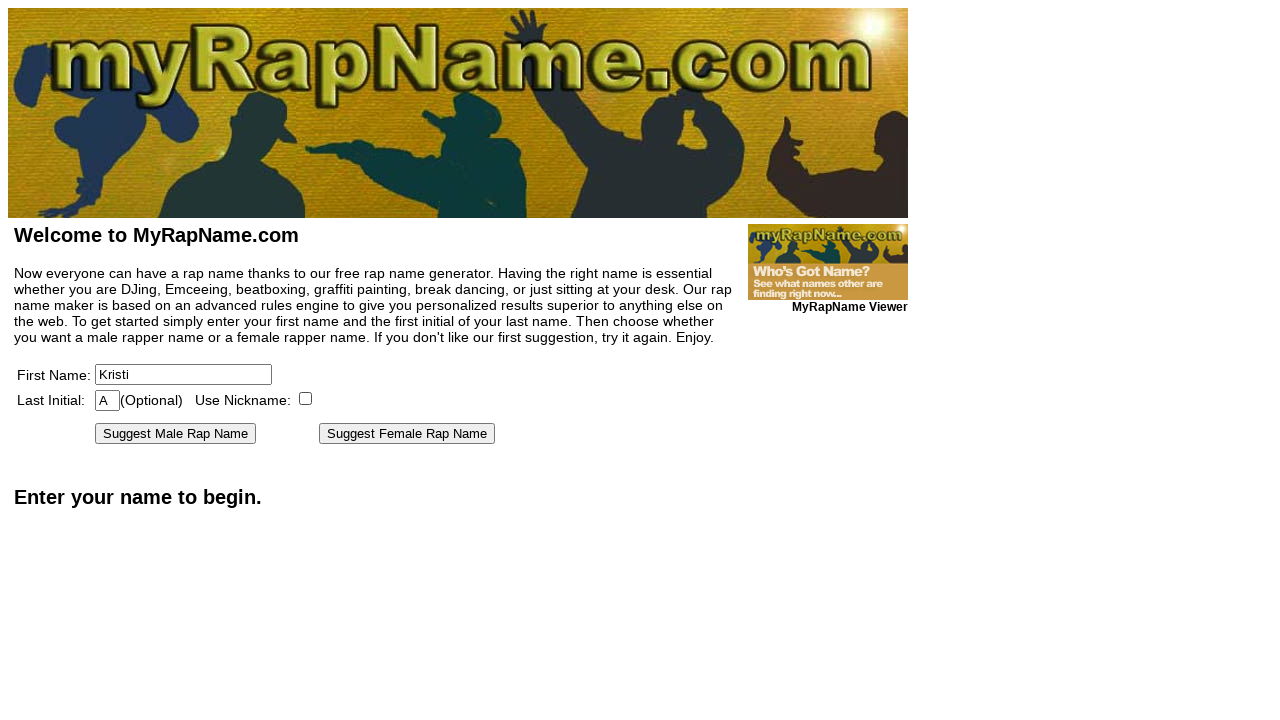